Tests context menu functionality by right-clicking on the hot-spot element and verifying the alert message.

Starting URL: https://the-internet.herokuapp.com/

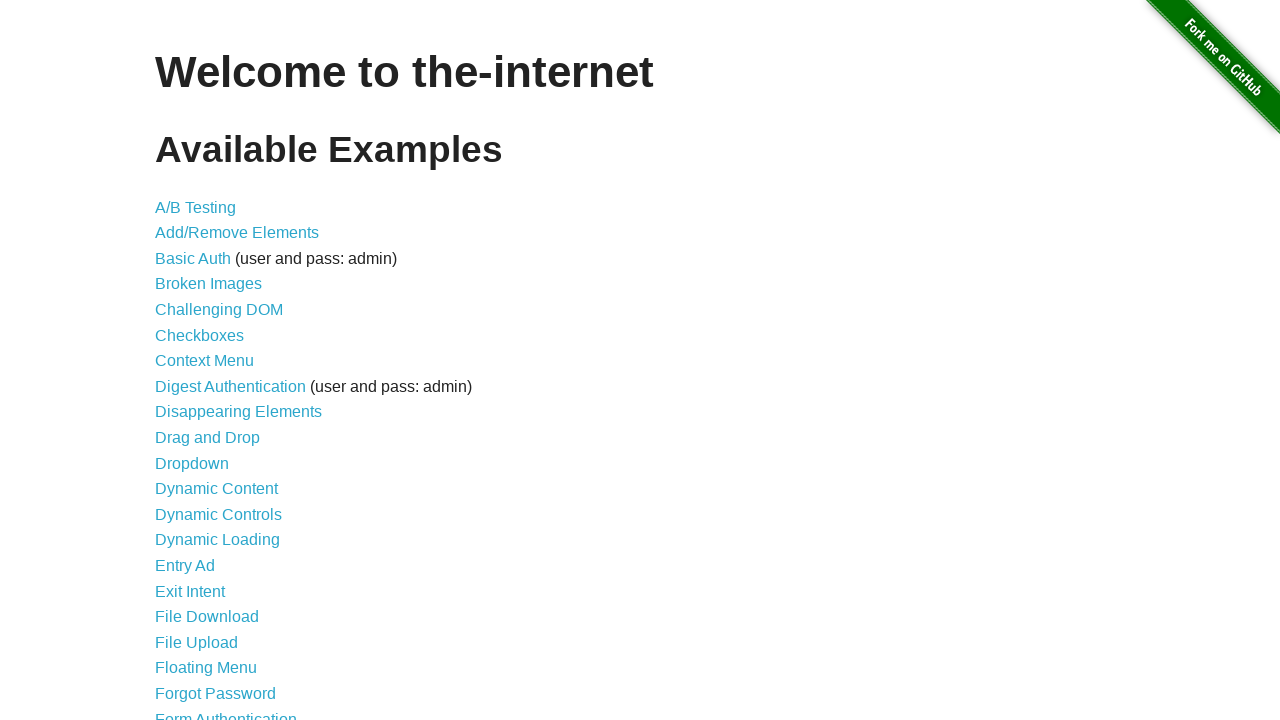

Clicked on Context Menu link at (204, 361) on a:has-text('Context Menu')
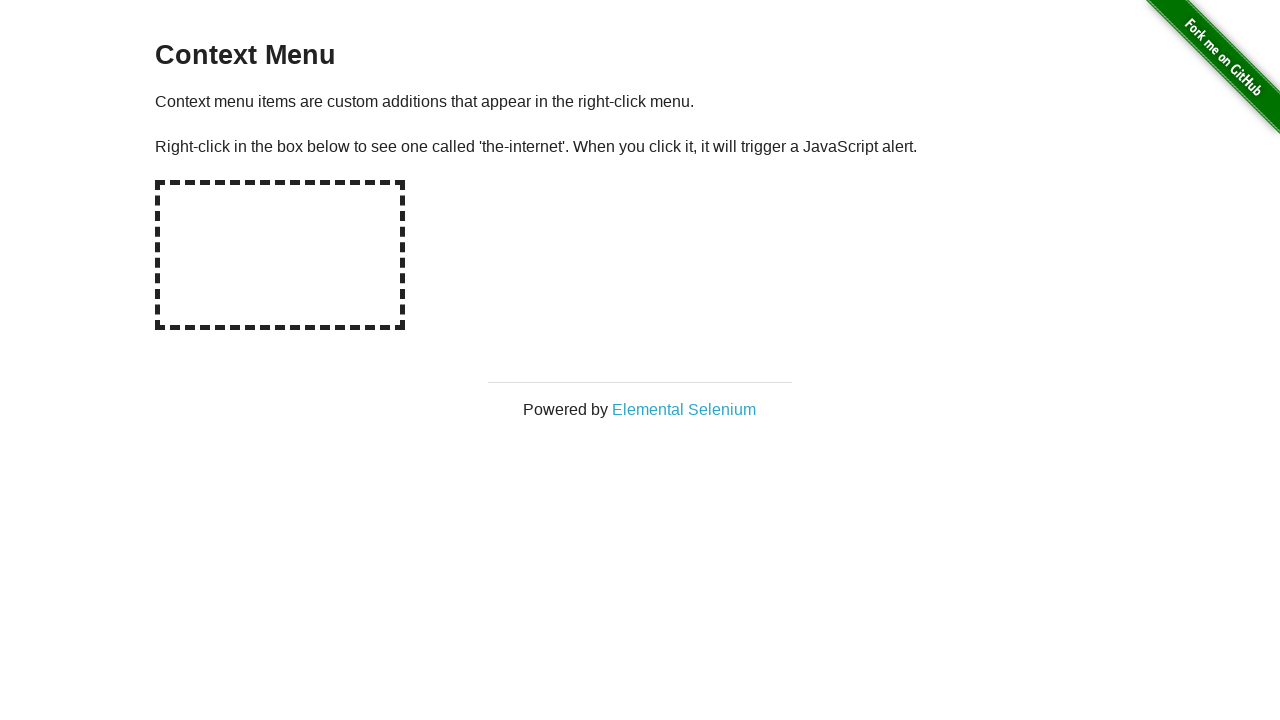

Right-clicked on hot-spot element to trigger context menu at (280, 255) on #hot-spot
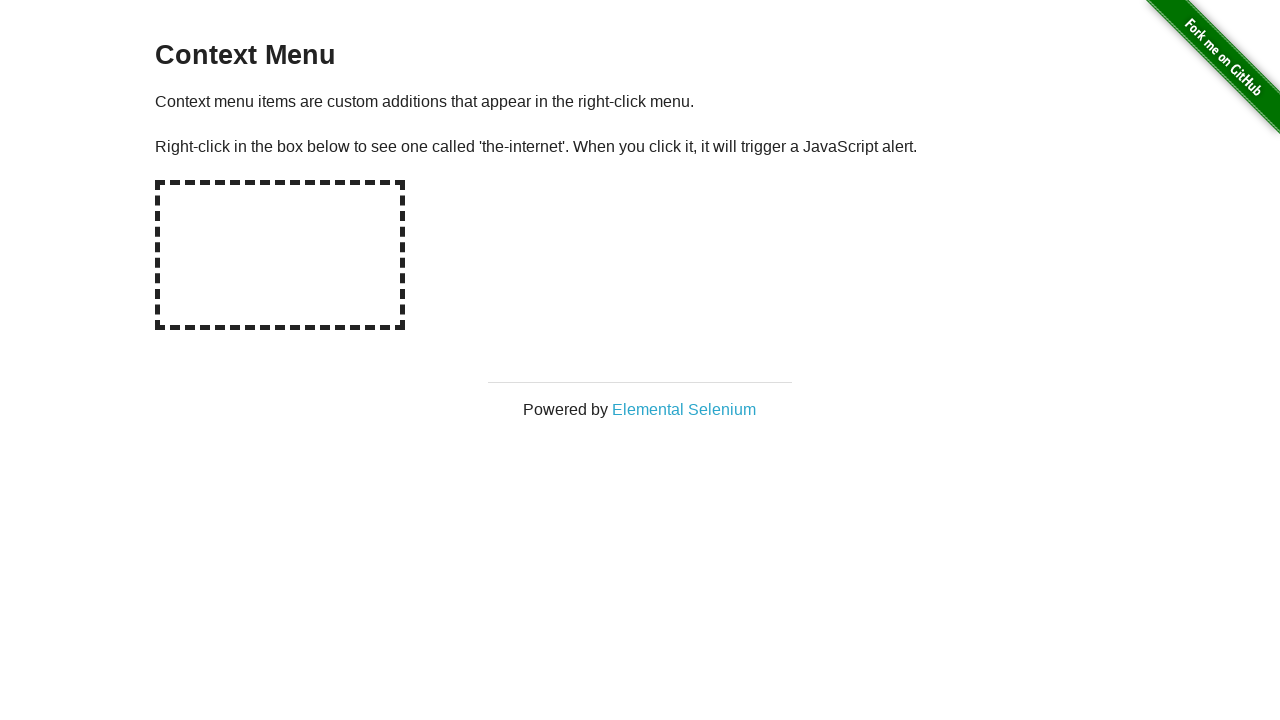

Set up alert dialog handler to accept alerts
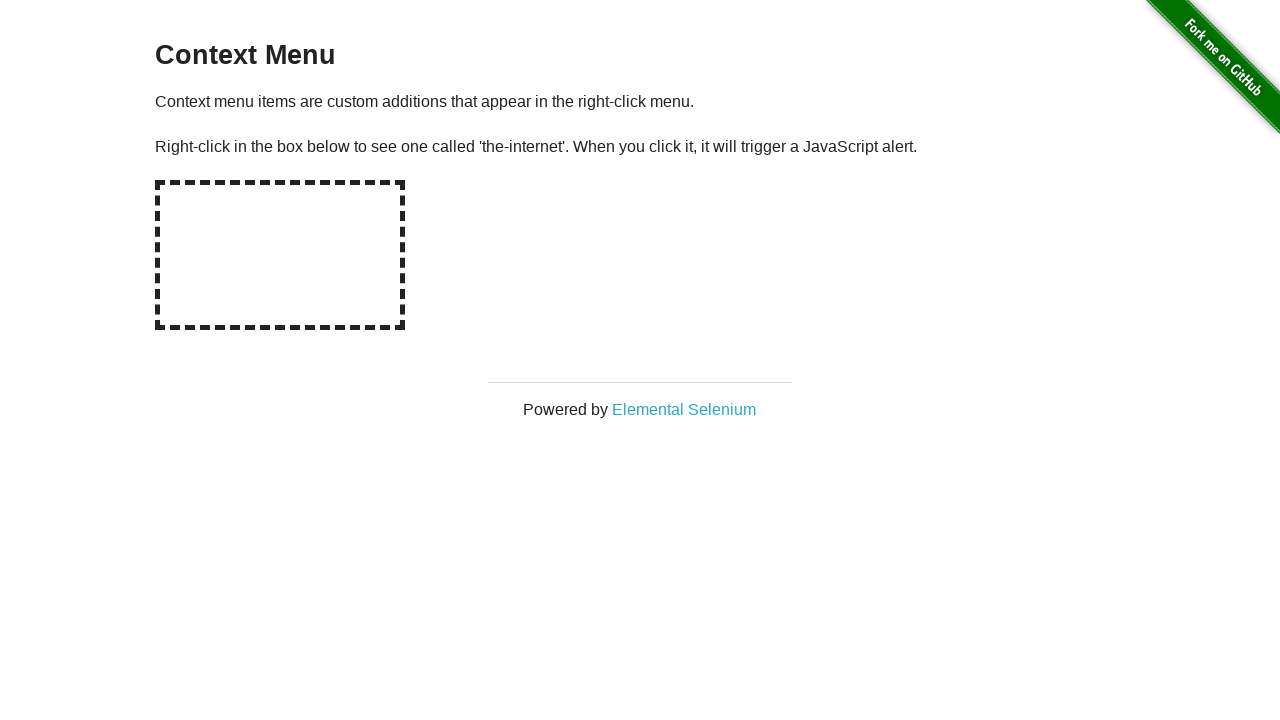

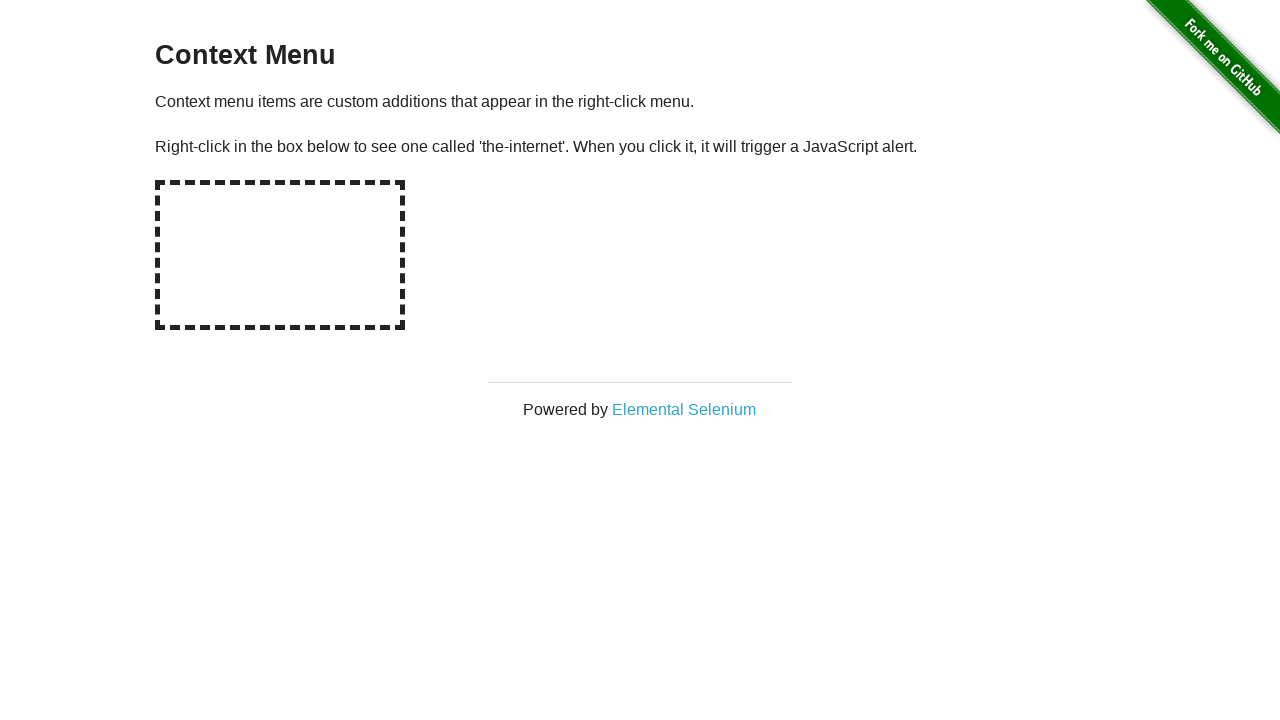